Tests date picker functionality by clearing the existing date and entering a new date value

Starting URL: https://demoqa.com/date-picker

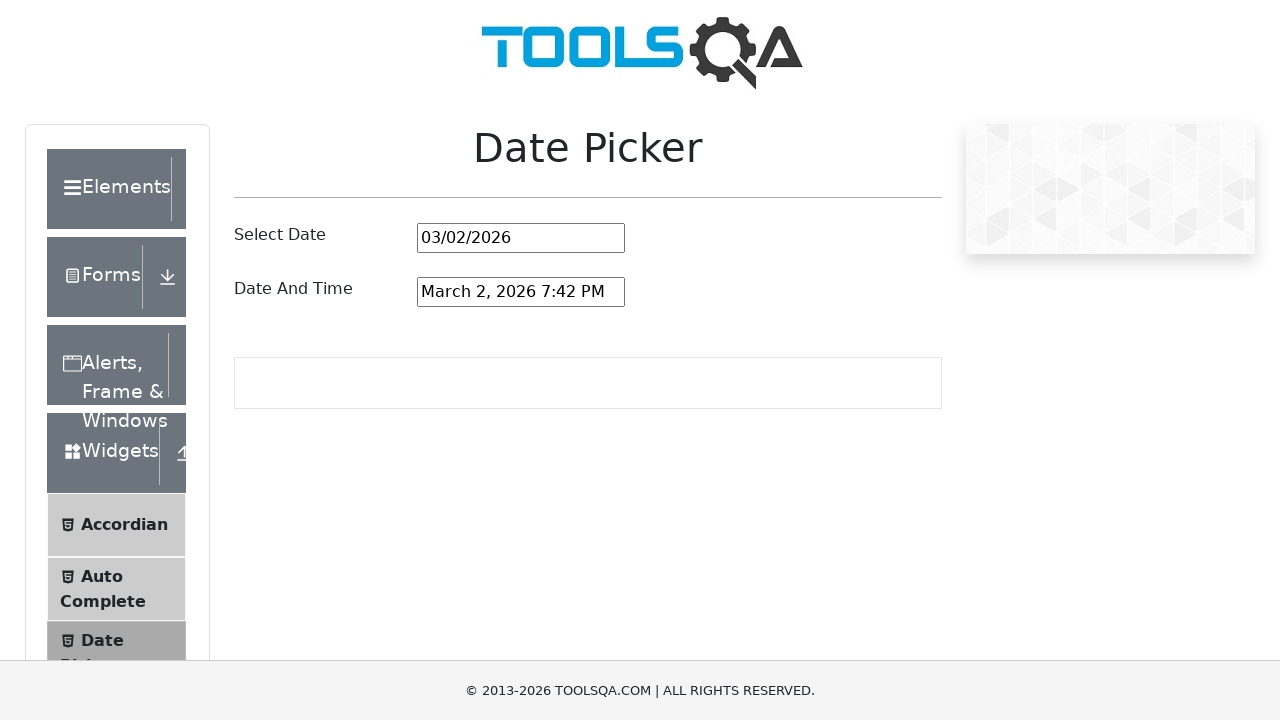

Clicked on the date picker input field at (521, 238) on #datePickerMonthYearInput
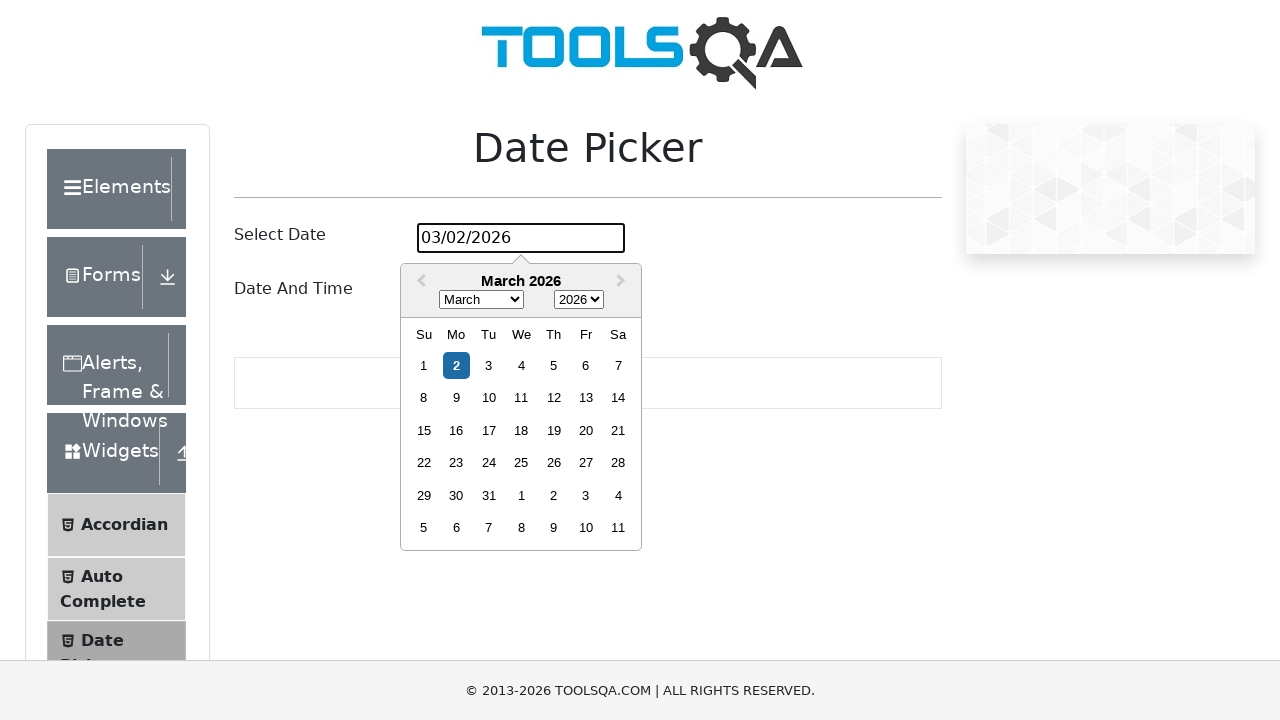

Selected all text in the date picker input on #datePickerMonthYearInput
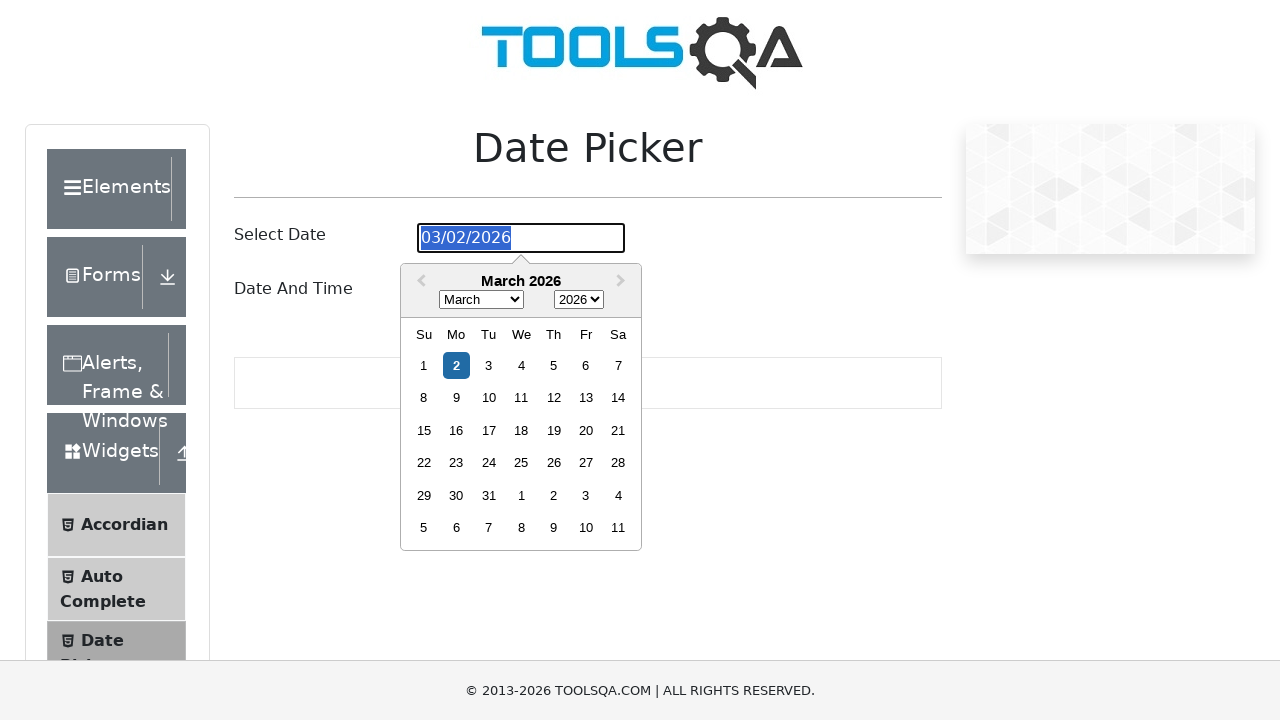

Cleared the existing date value on #datePickerMonthYearInput
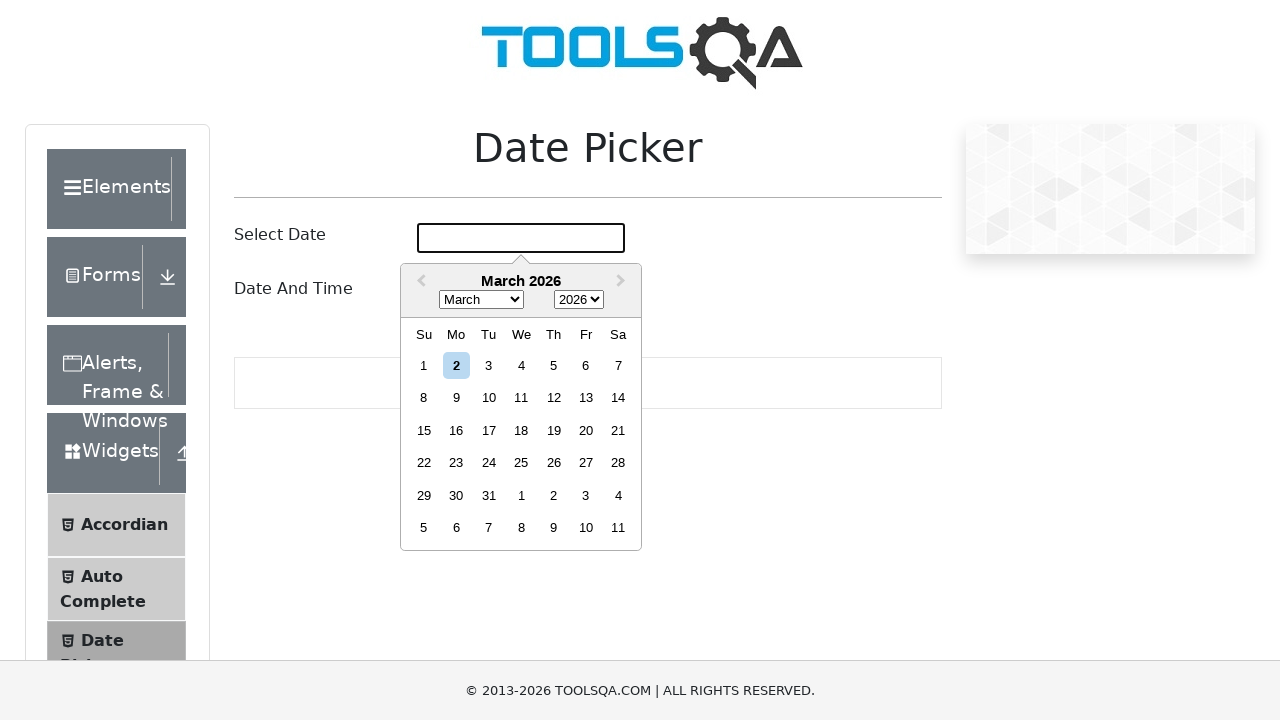

Entered new date value '07/01/2025' into the date picker on #datePickerMonthYearInput
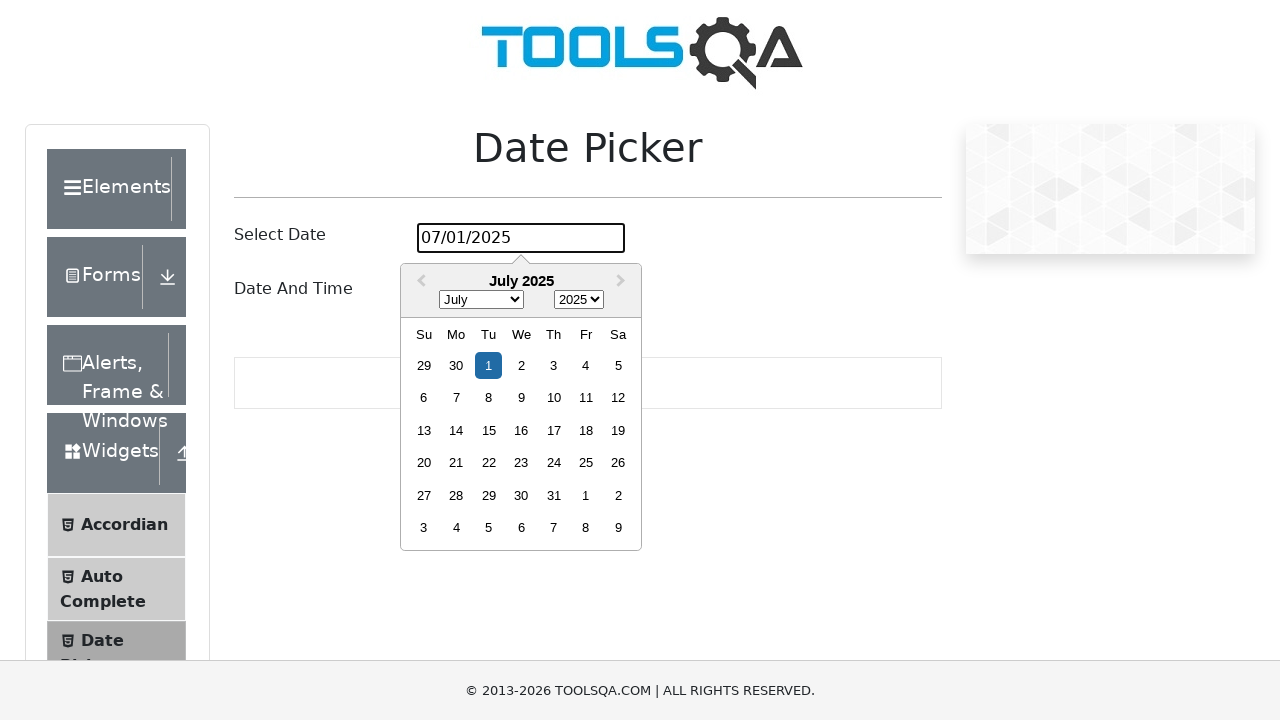

Pressed Enter to confirm the new date on #datePickerMonthYearInput
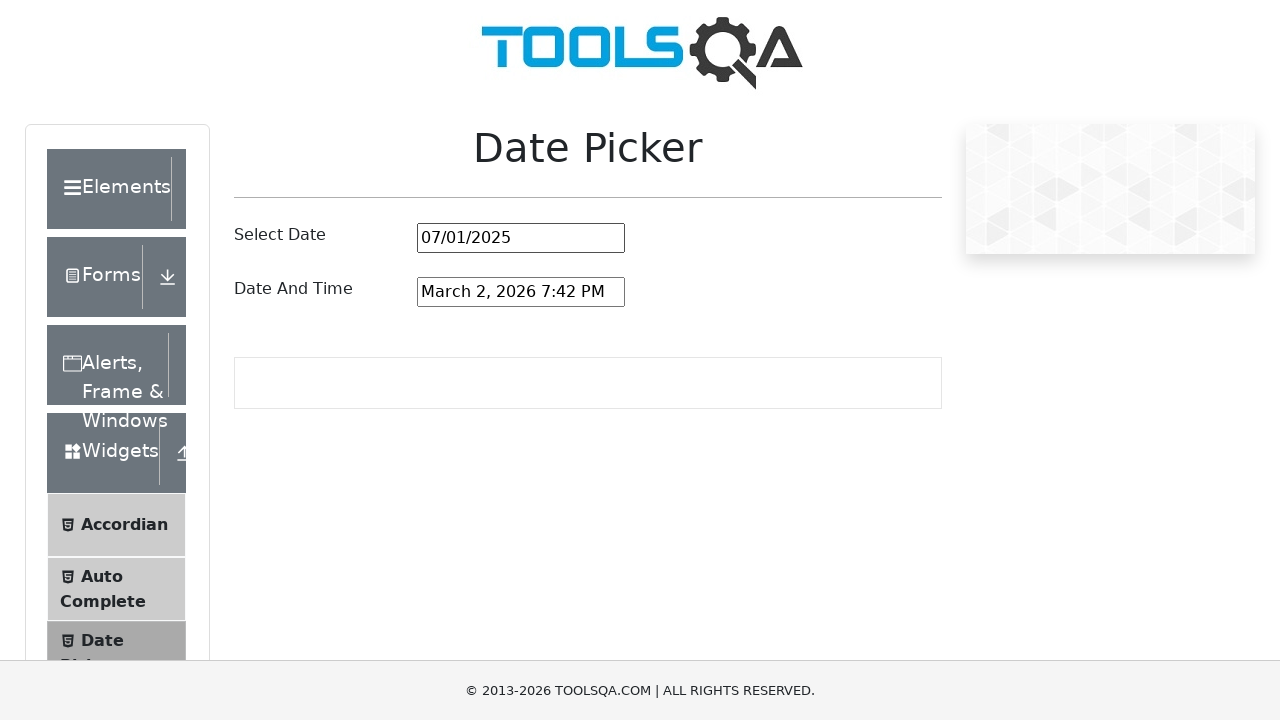

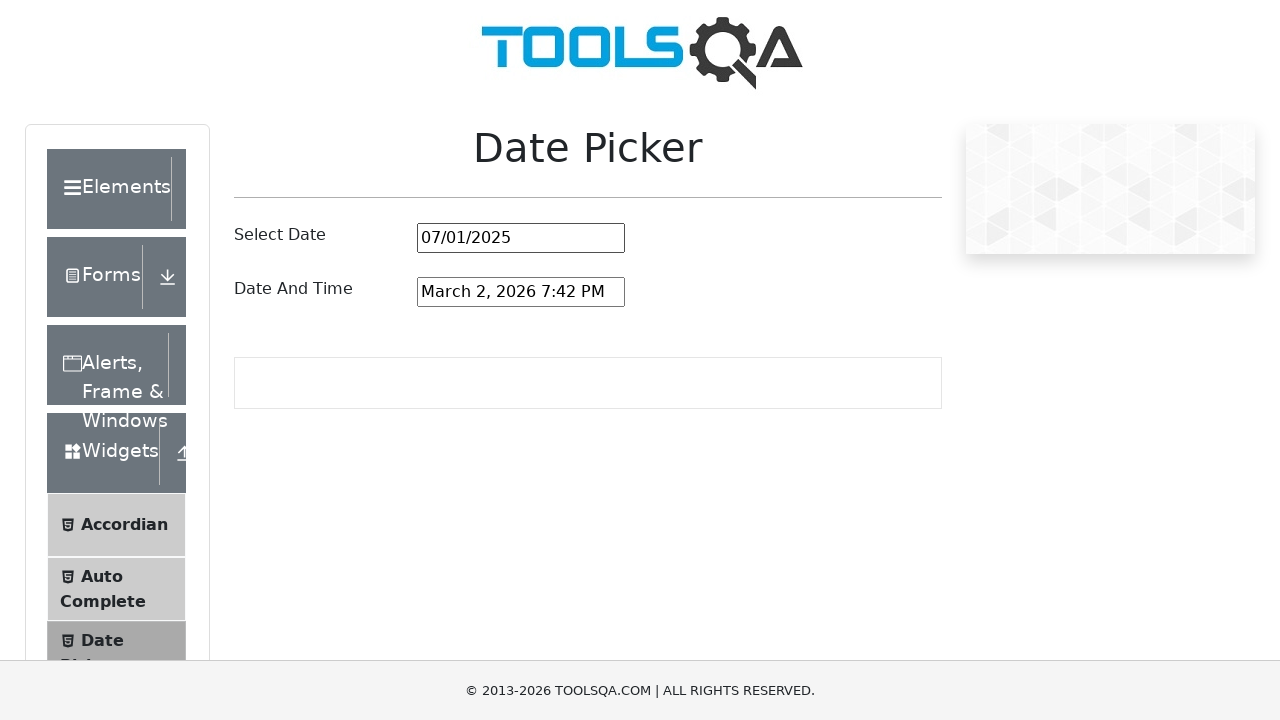